Tests registration failure when attempting to register with an already existing username by trying to register the same user twice

Starting URL: http://parabank.parasoft.com/parabank/register.htm

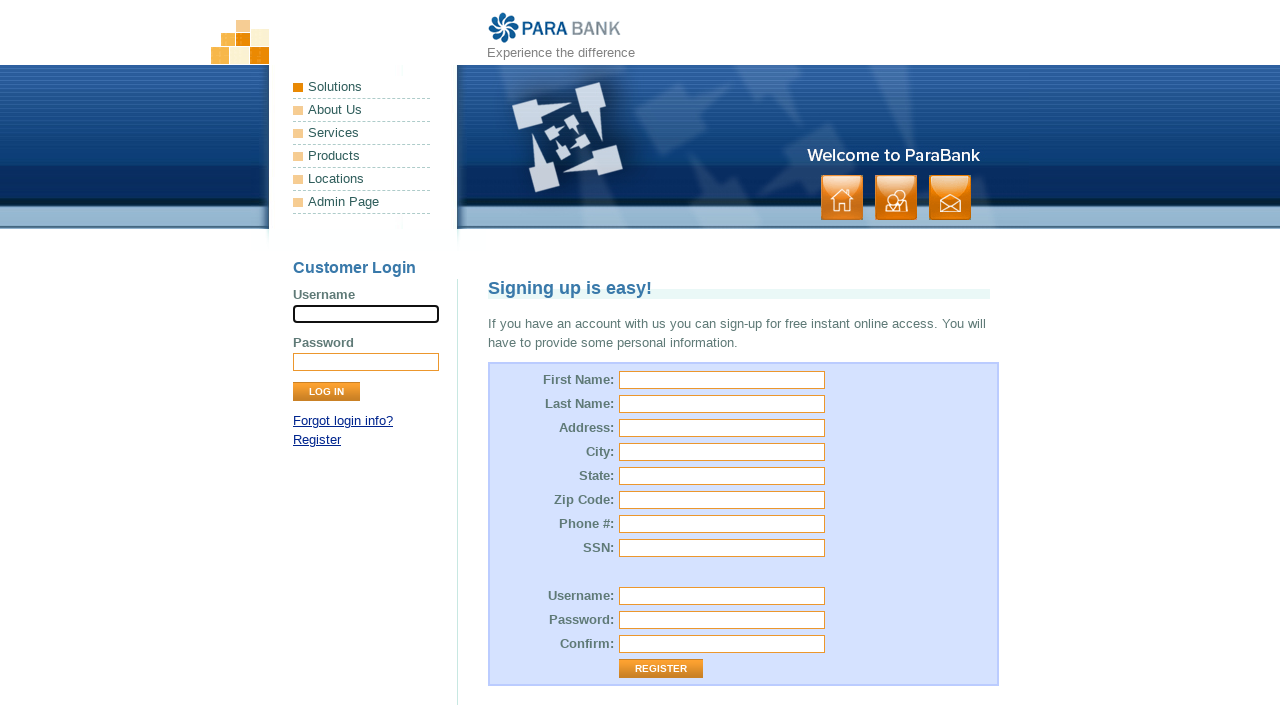

Filled first name field with 'Anna' on //input[@id='customer.firstName']
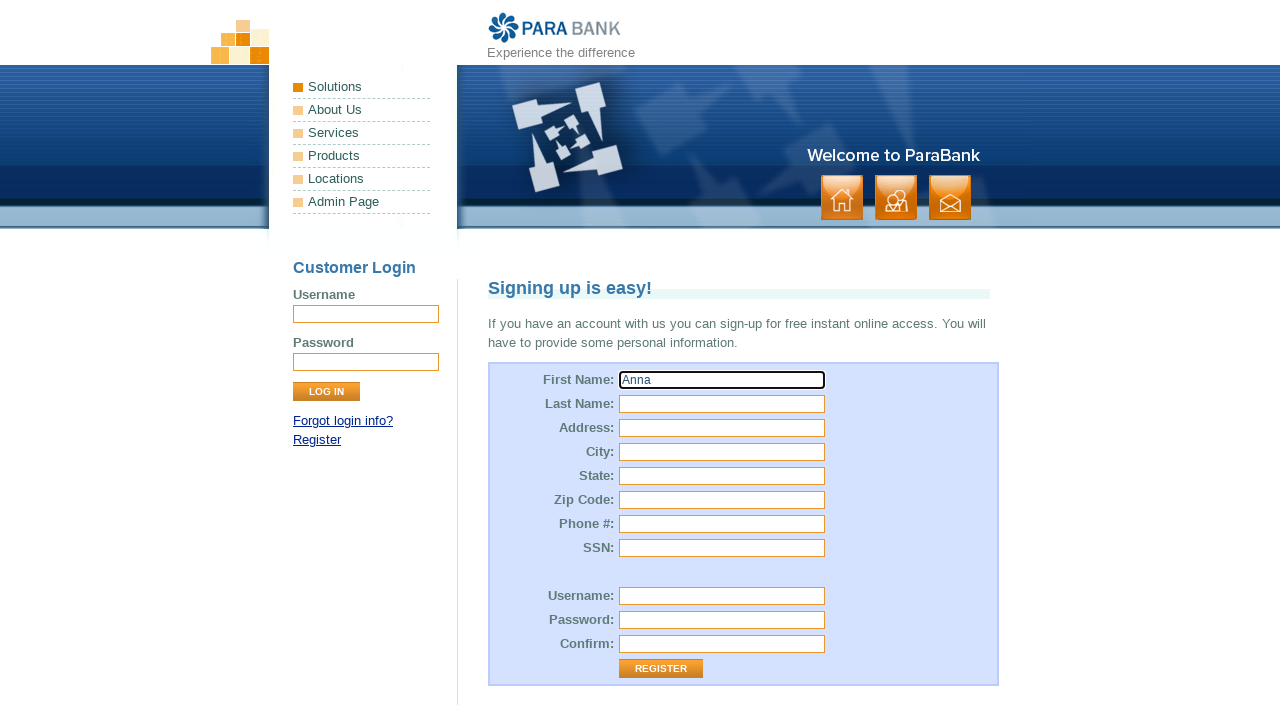

Filled last name field with 'Michalska' on //input[@id='customer.lastName']
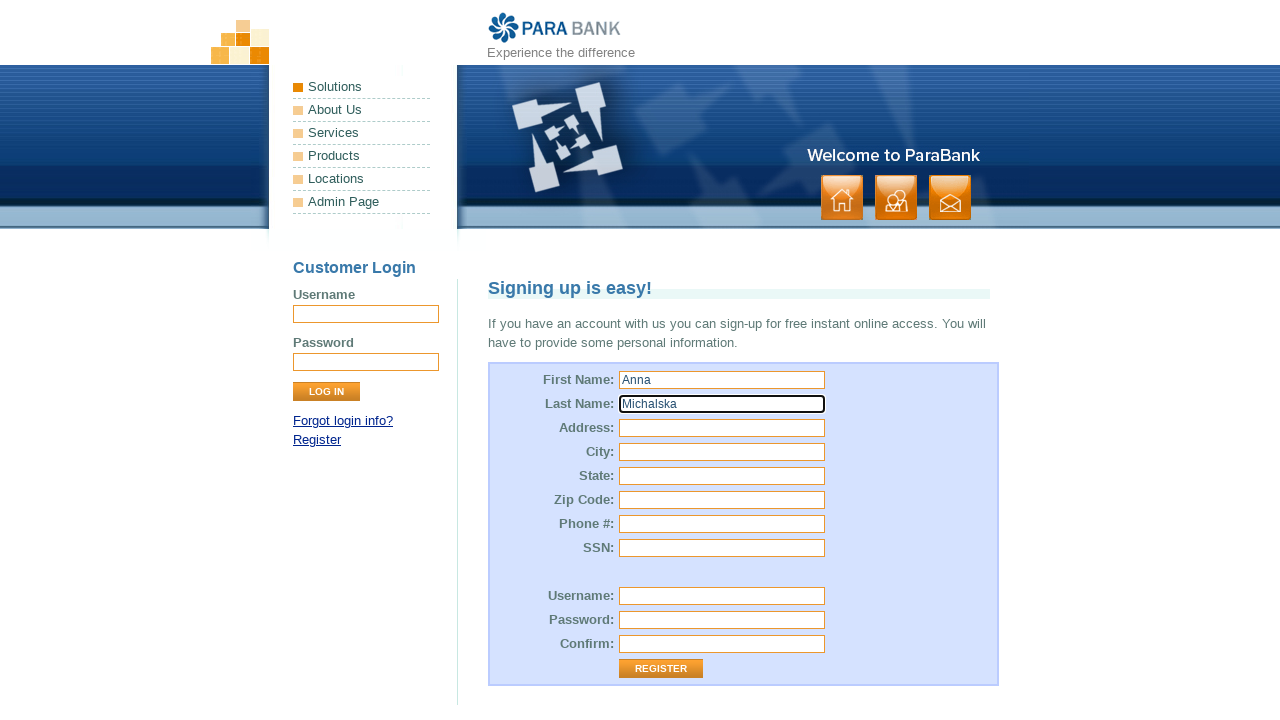

Filled street address with 'Piłsudskiego' on //input[@id='customer.address.street']
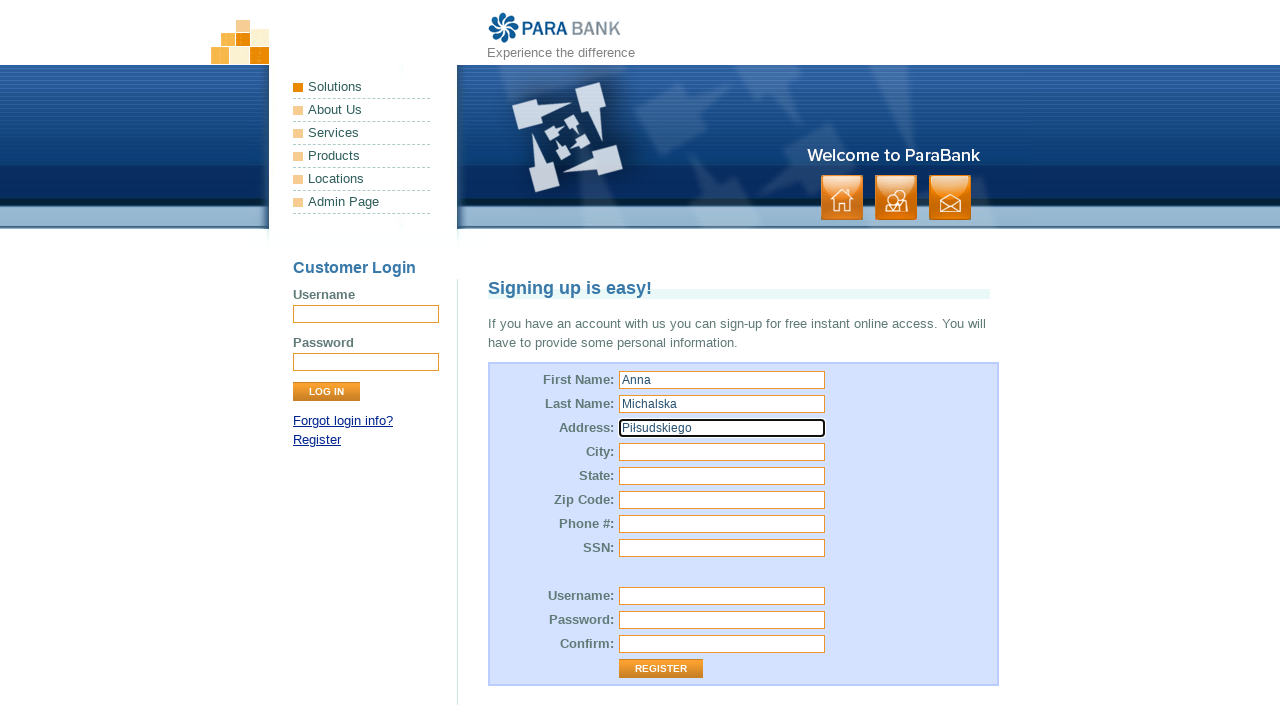

Filled city field with 'Gdańsk' on //input[@id='customer.address.city']
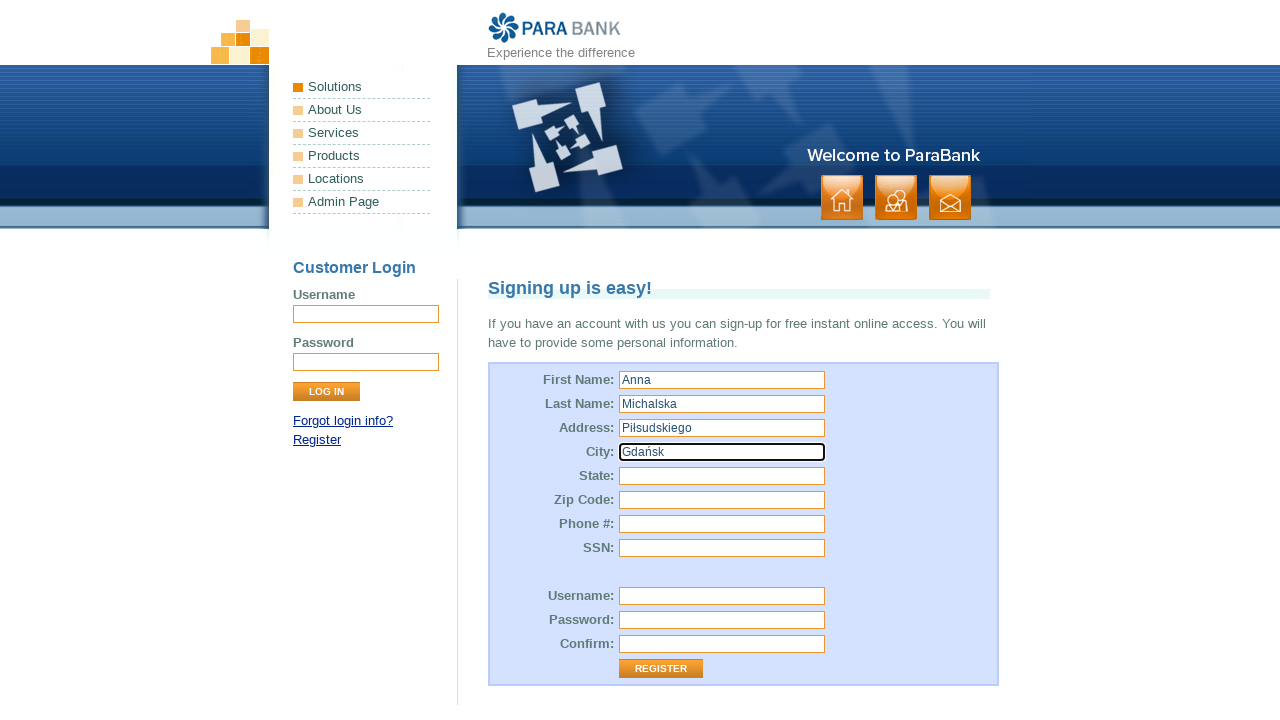

Filled state field with 'Pomorskie' on //input[@id='customer.address.state']
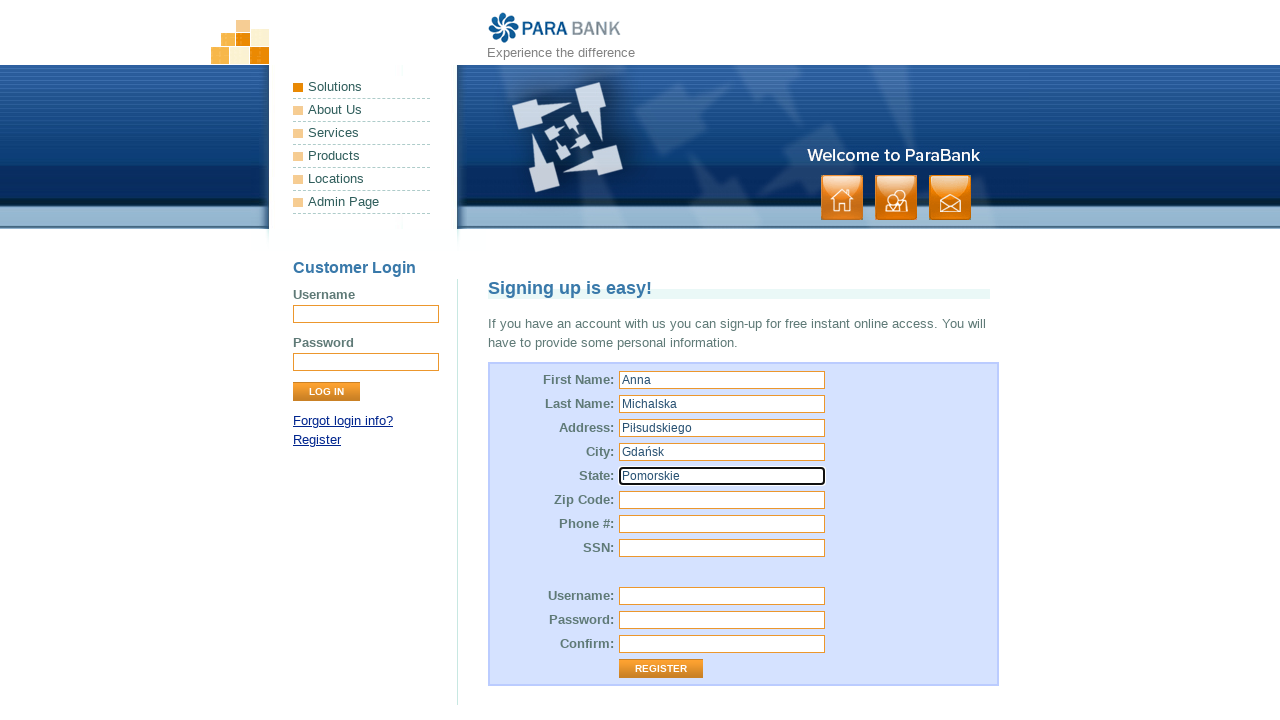

Filled zip code field with '34-123' on //input[@id='customer.address.zipCode']
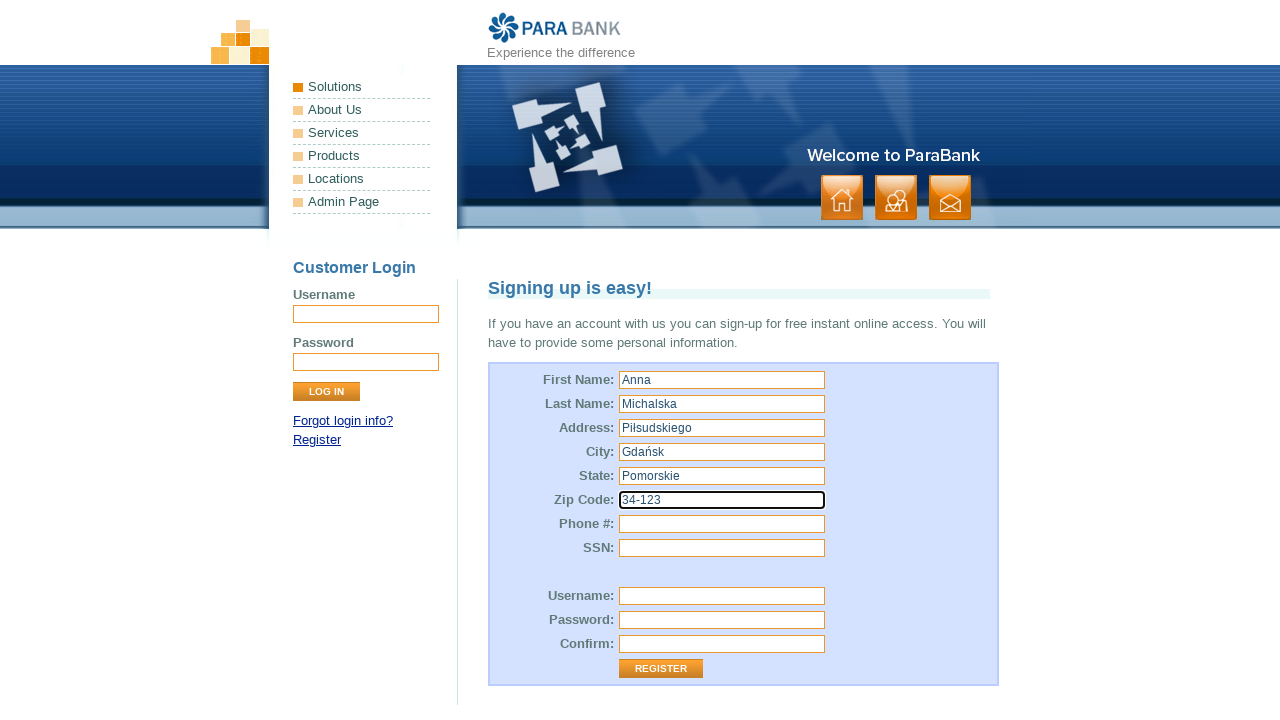

Filled SSN field with '34567890' on input[id='customer.ssn']
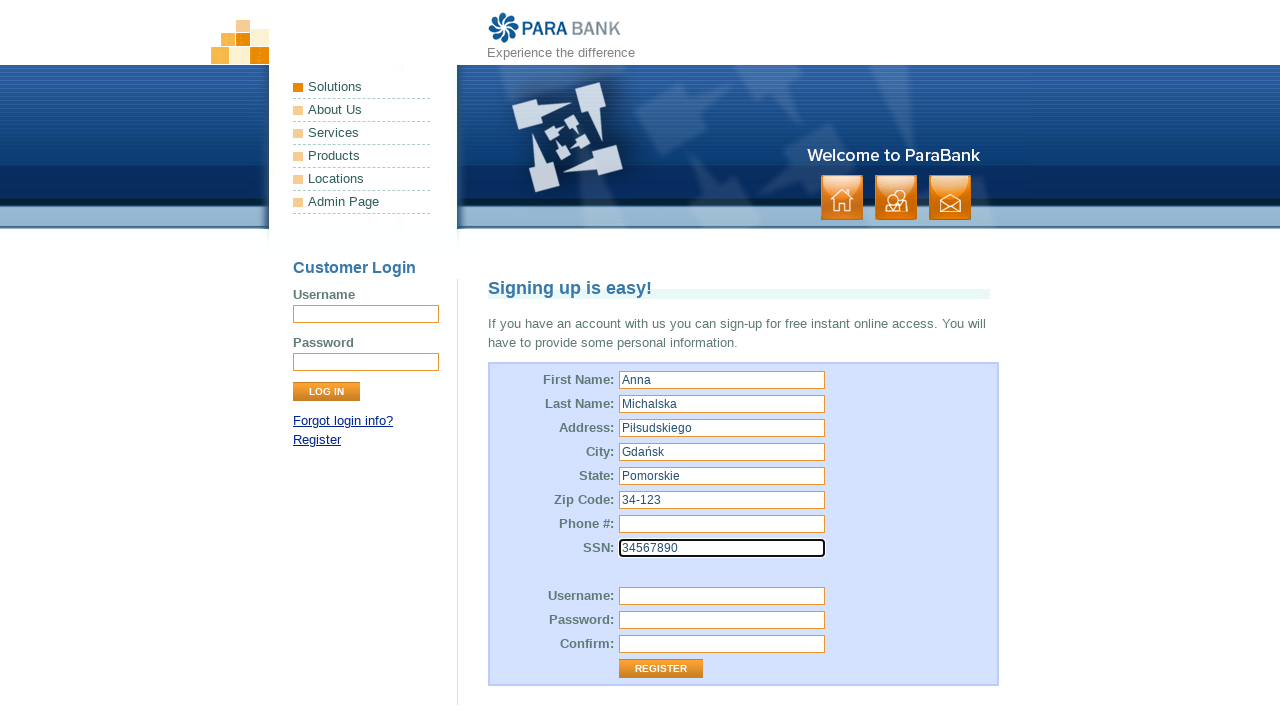

Filled username field with 'AnnaEMIN' on input[id='customer.username']
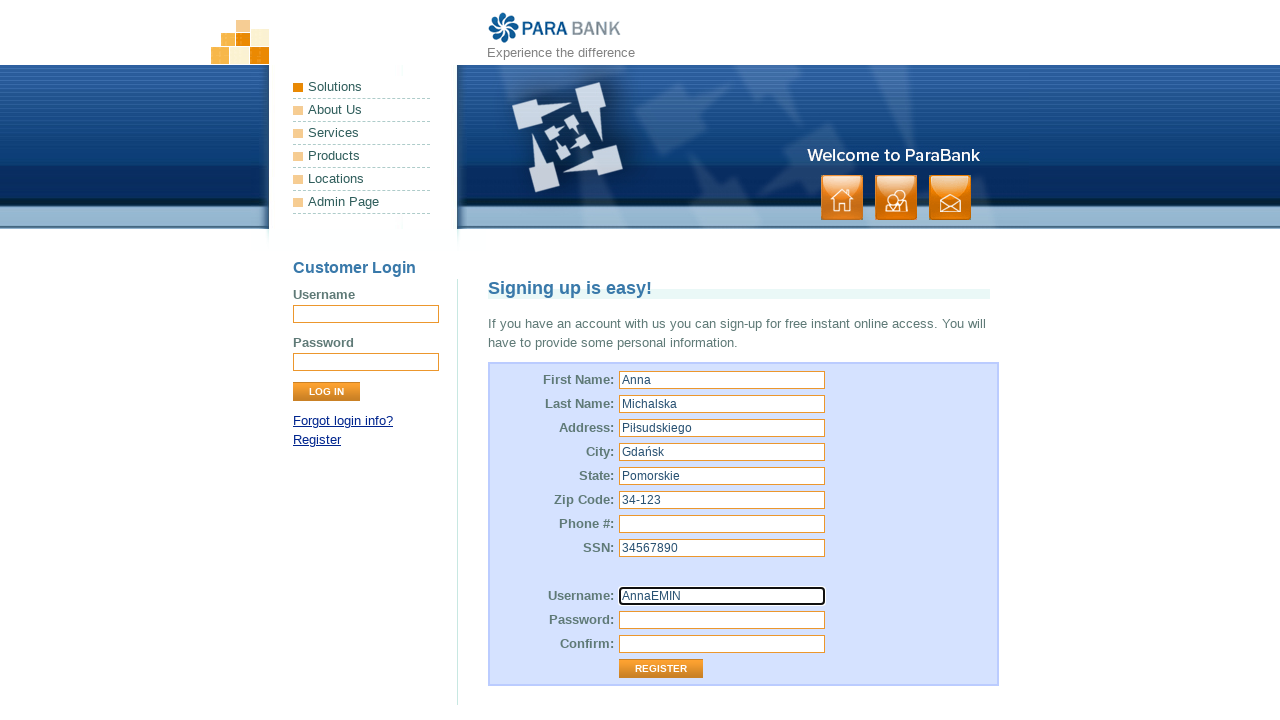

Filled password field with 'anna1234' on input[id='customer.password']
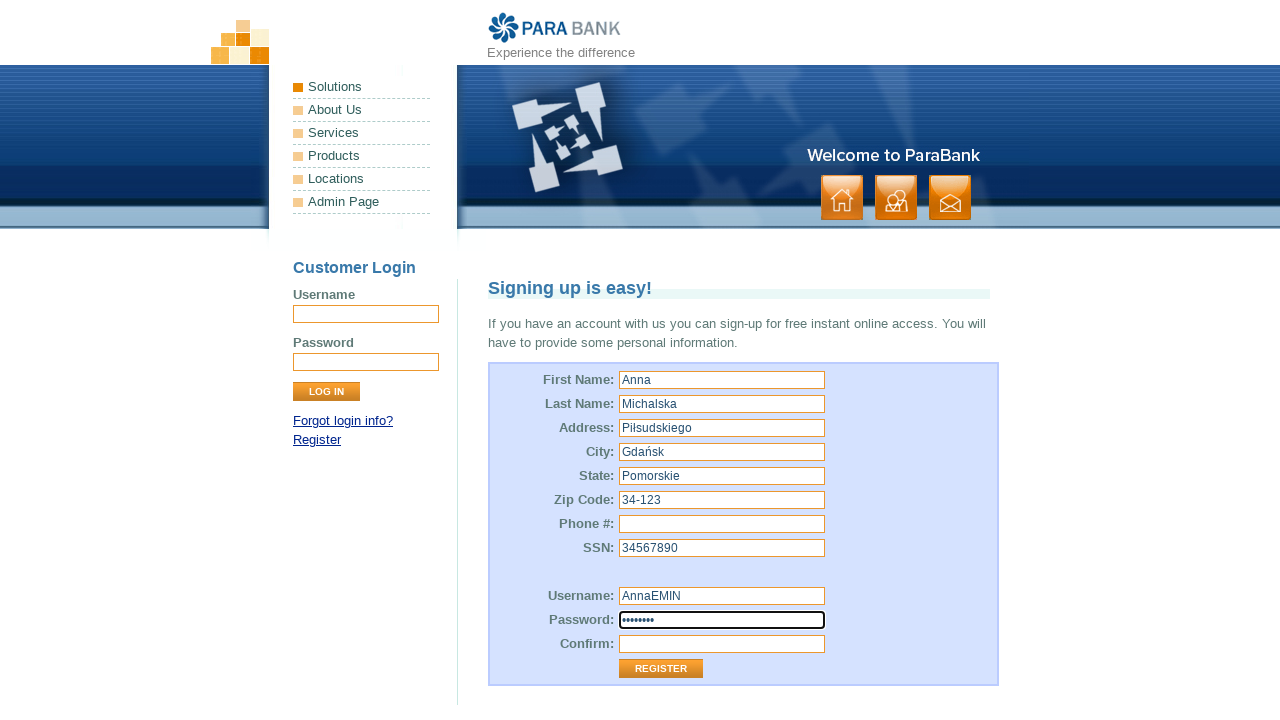

Filled repeated password field with 'anna1234' on input[id='repeatedPassword']
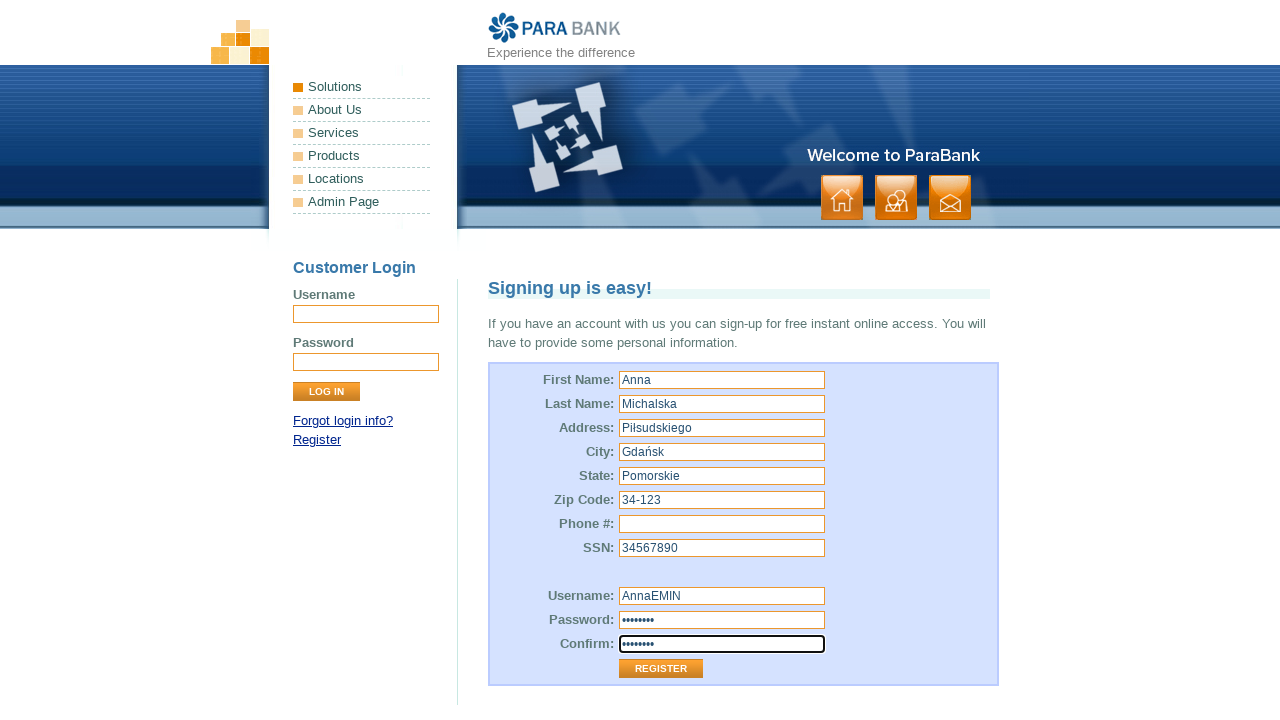

Clicked Register button for first registration attempt at (661, 669) on input[value='Register']
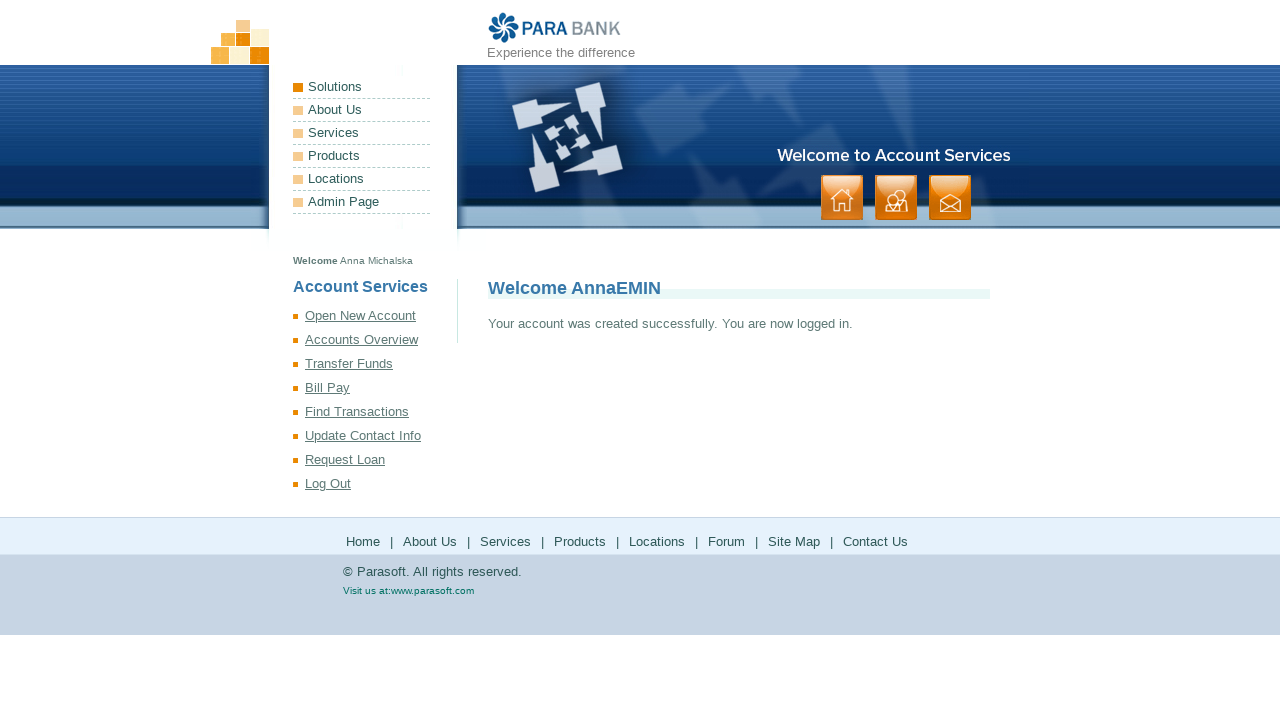

Retrieved page content to check registration result
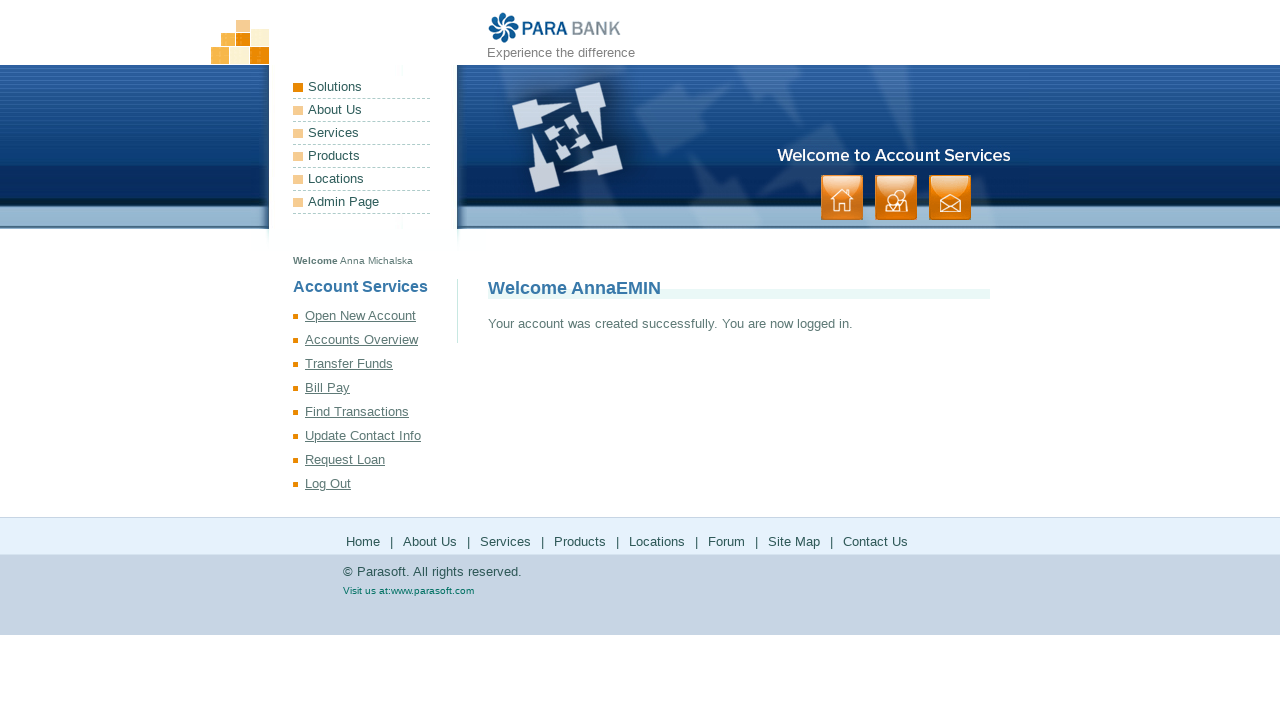

Navigated back to registration page for second attempt
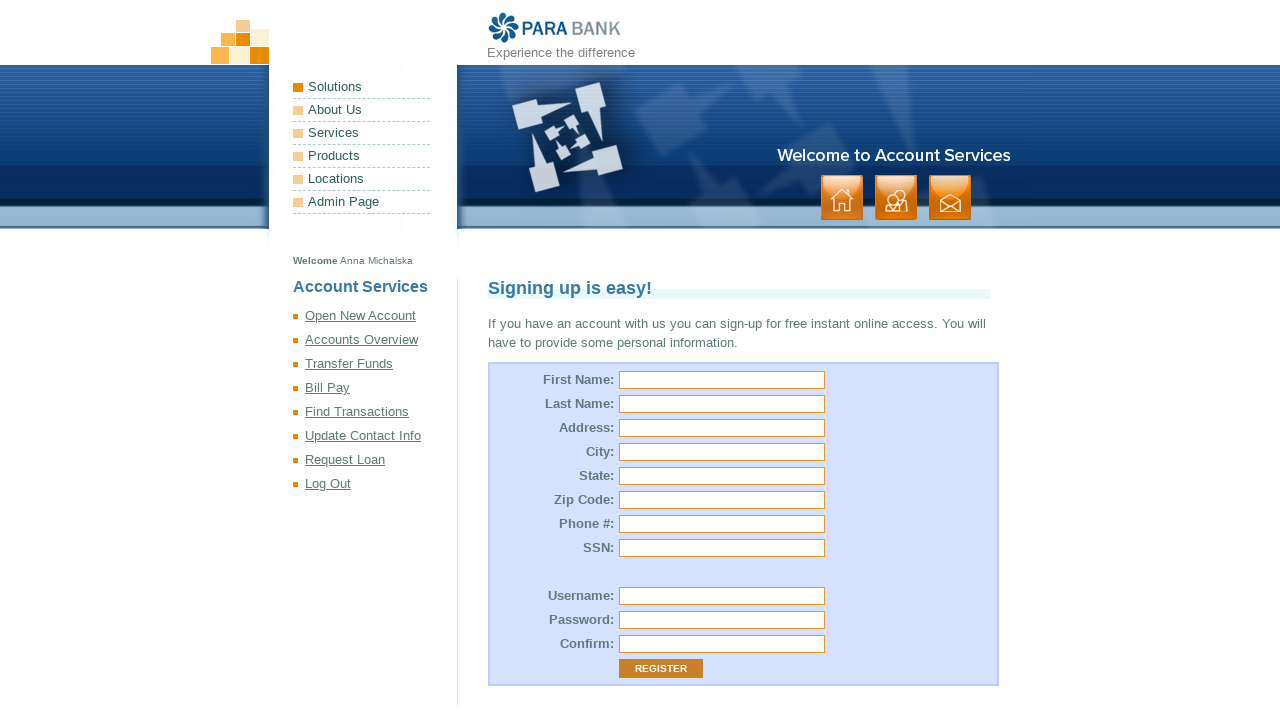

Filled first name field with 'Anna' in second registration on //input[@id='customer.firstName']
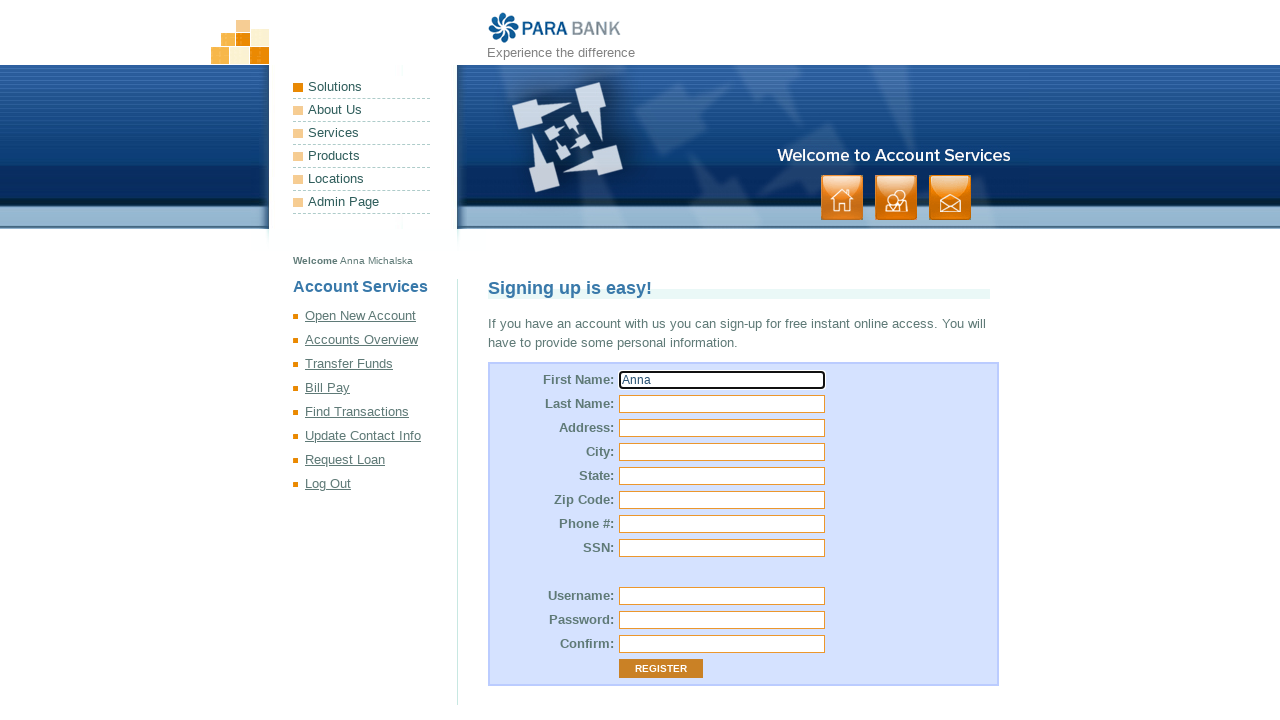

Filled last name field with 'Michalska' in second registration on //input[@id='customer.lastName']
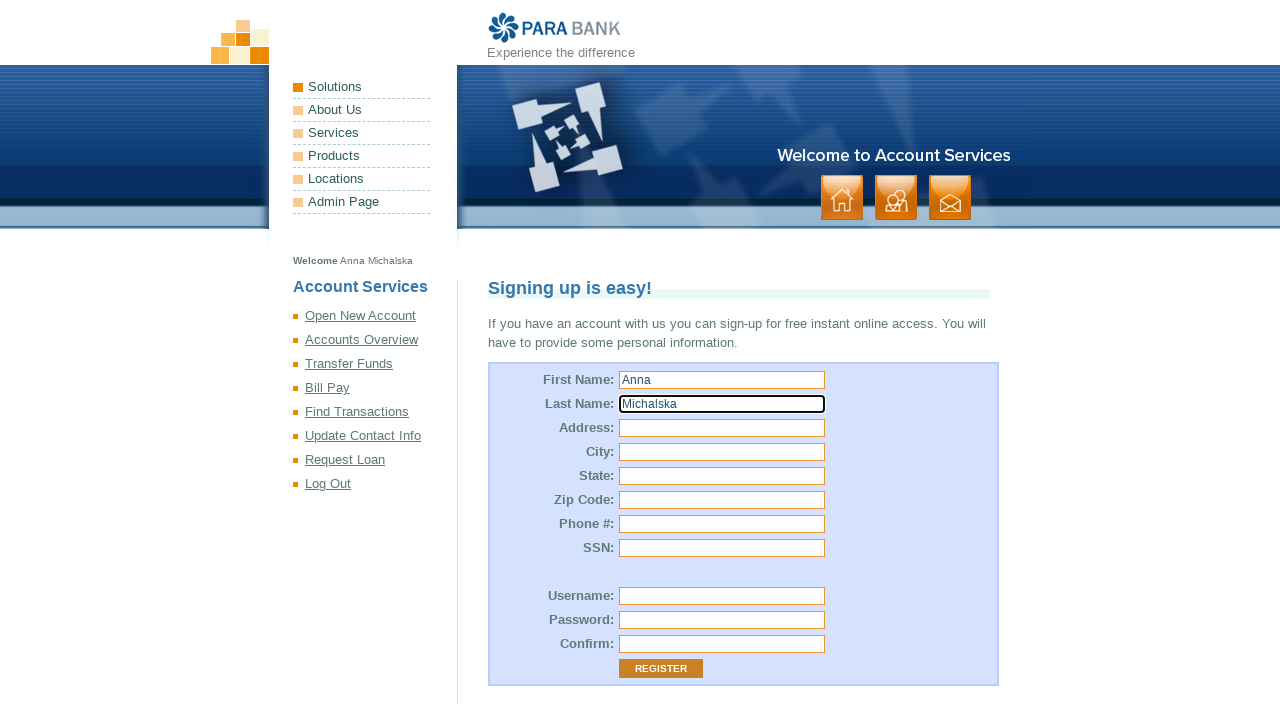

Filled street address with 'Piłsudskiego' in second registration on //input[@id='customer.address.street']
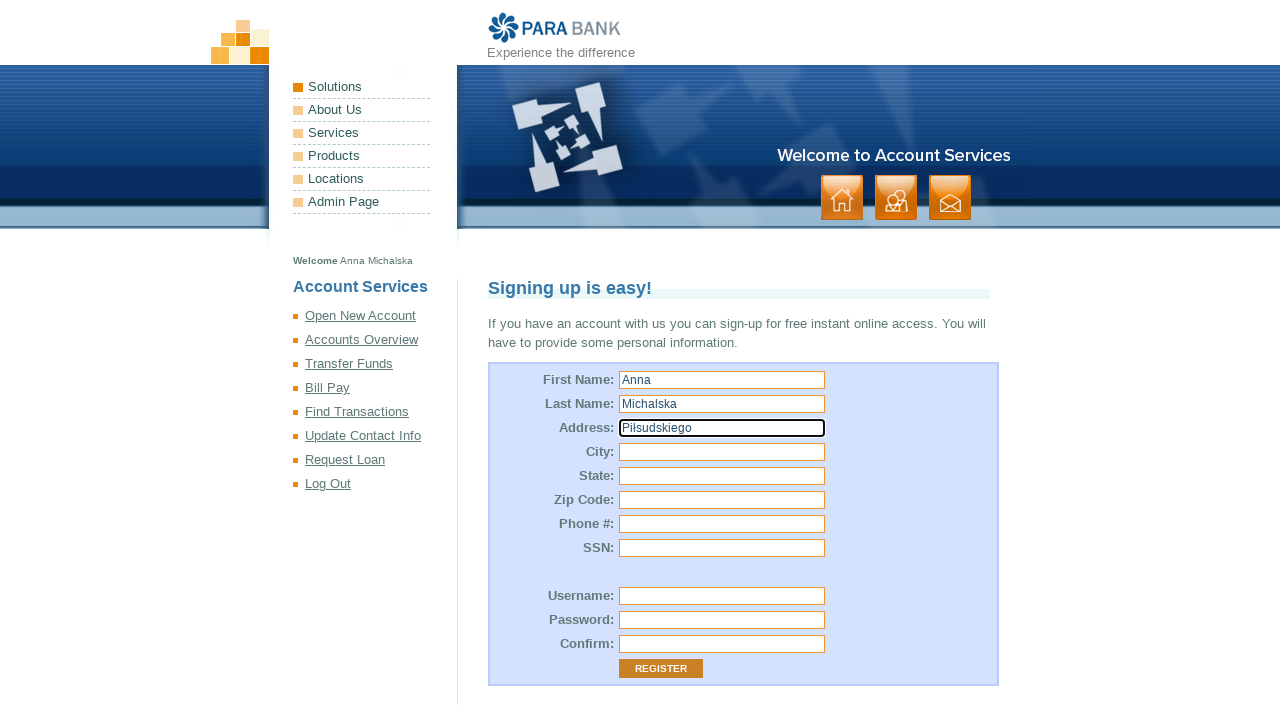

Filled city field with 'Gdańsk' in second registration on //input[@id='customer.address.city']
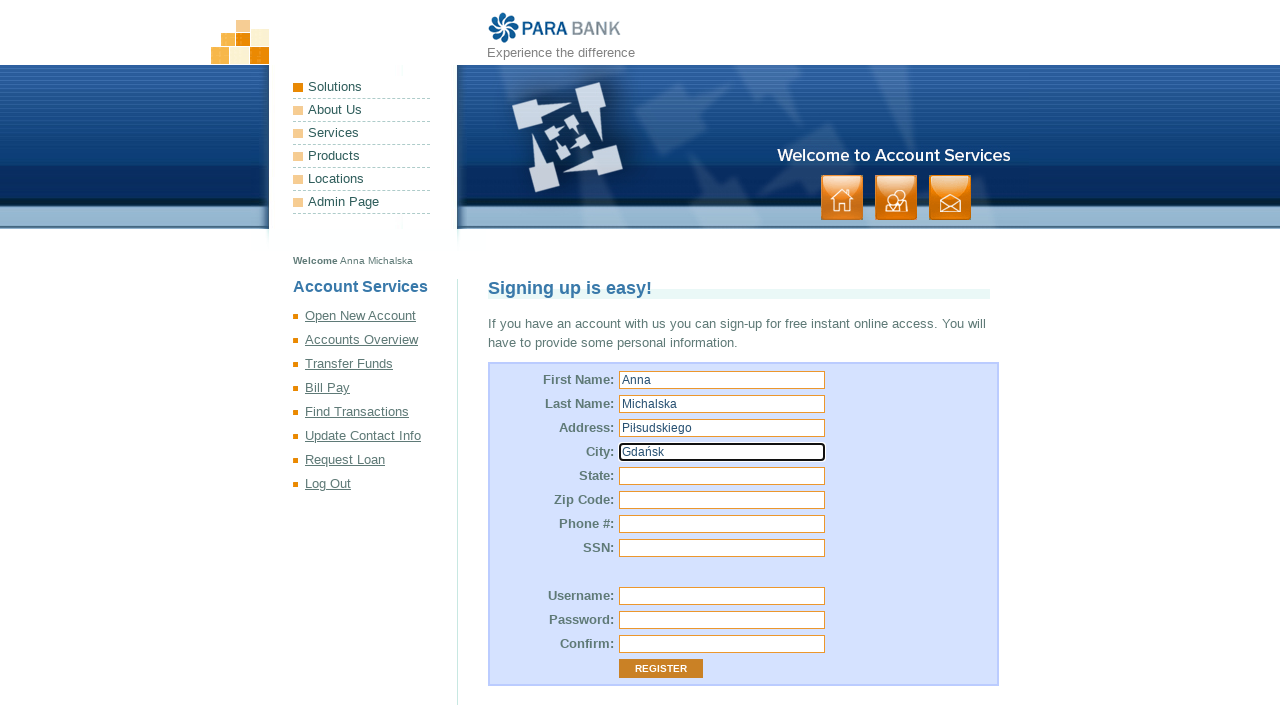

Filled state field with 'Pomorskie' in second registration on //input[@id='customer.address.state']
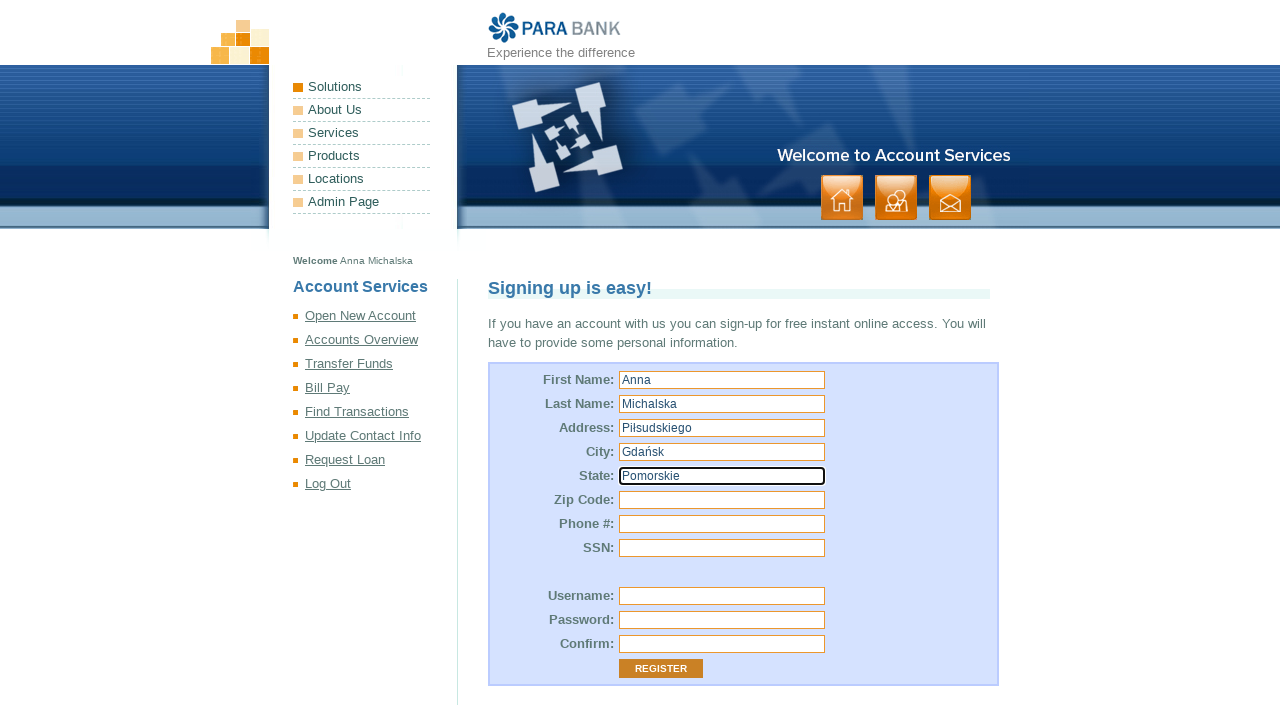

Filled zip code field with '34-123' in second registration on //input[@id='customer.address.zipCode']
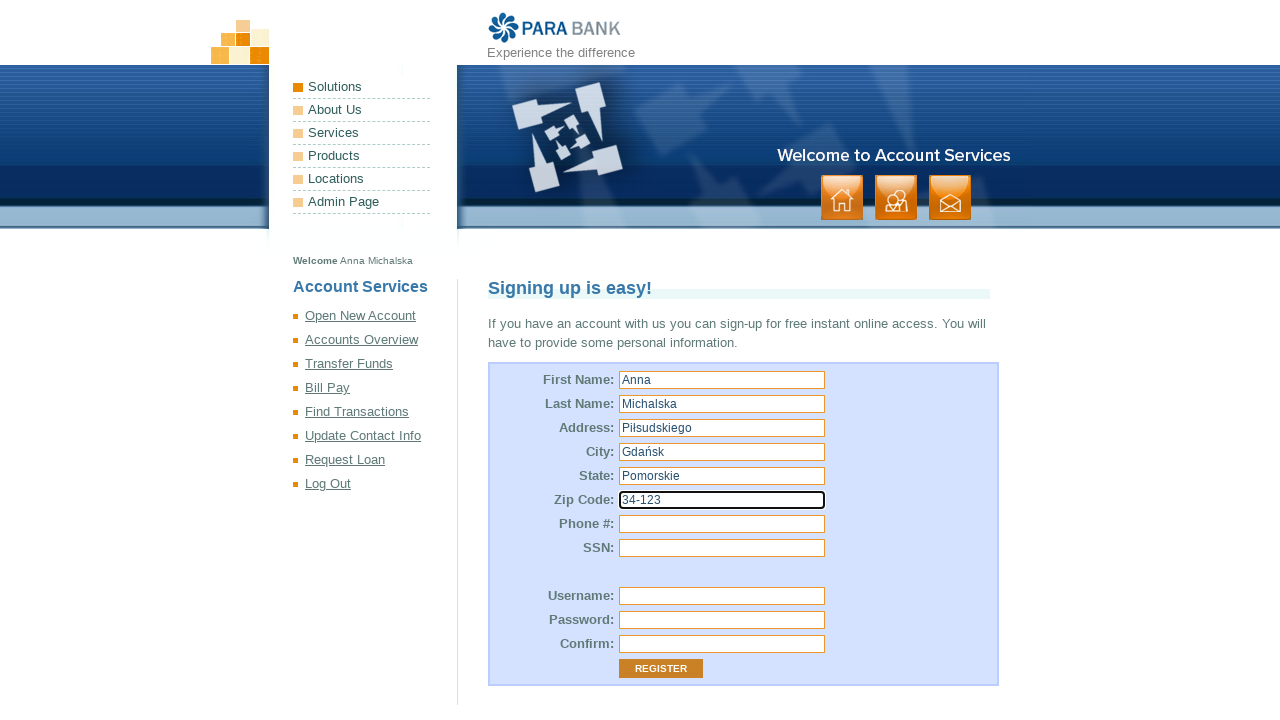

Filled SSN field with '34567890' in second registration on input[id='customer.ssn']
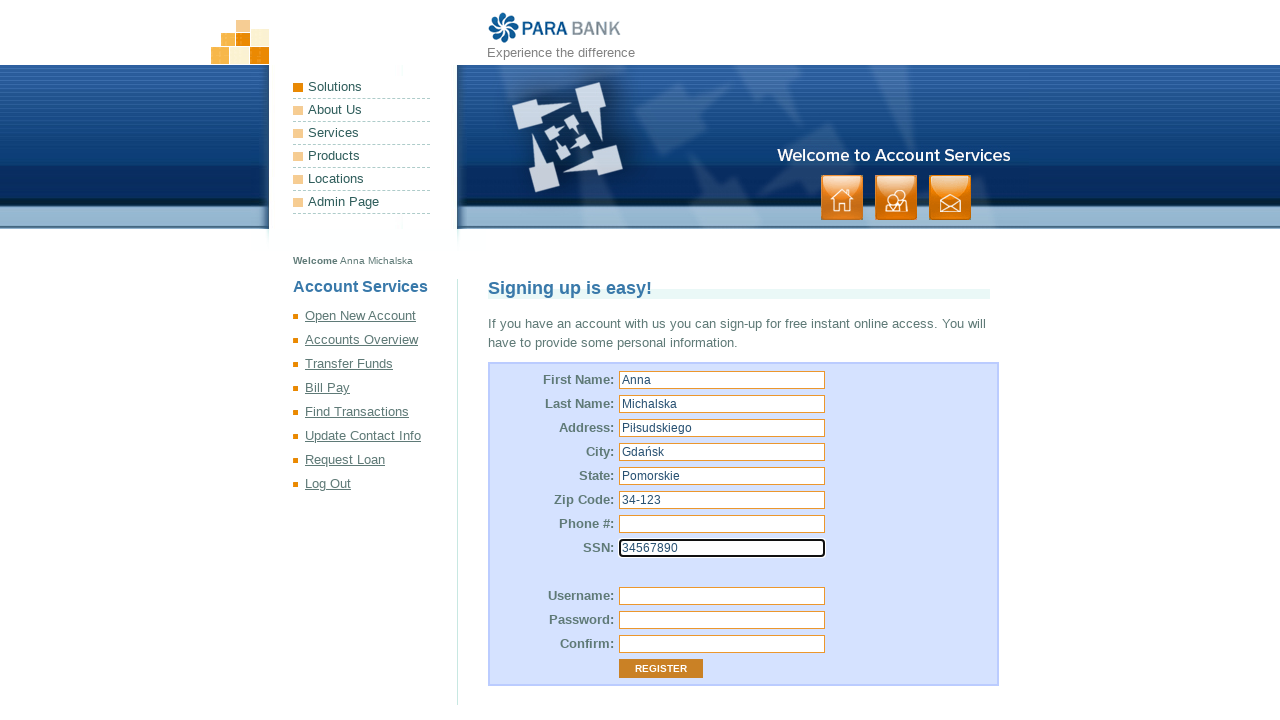

Filled username field with 'AnnaEMIN' (duplicate) in second registration on input[id='customer.username']
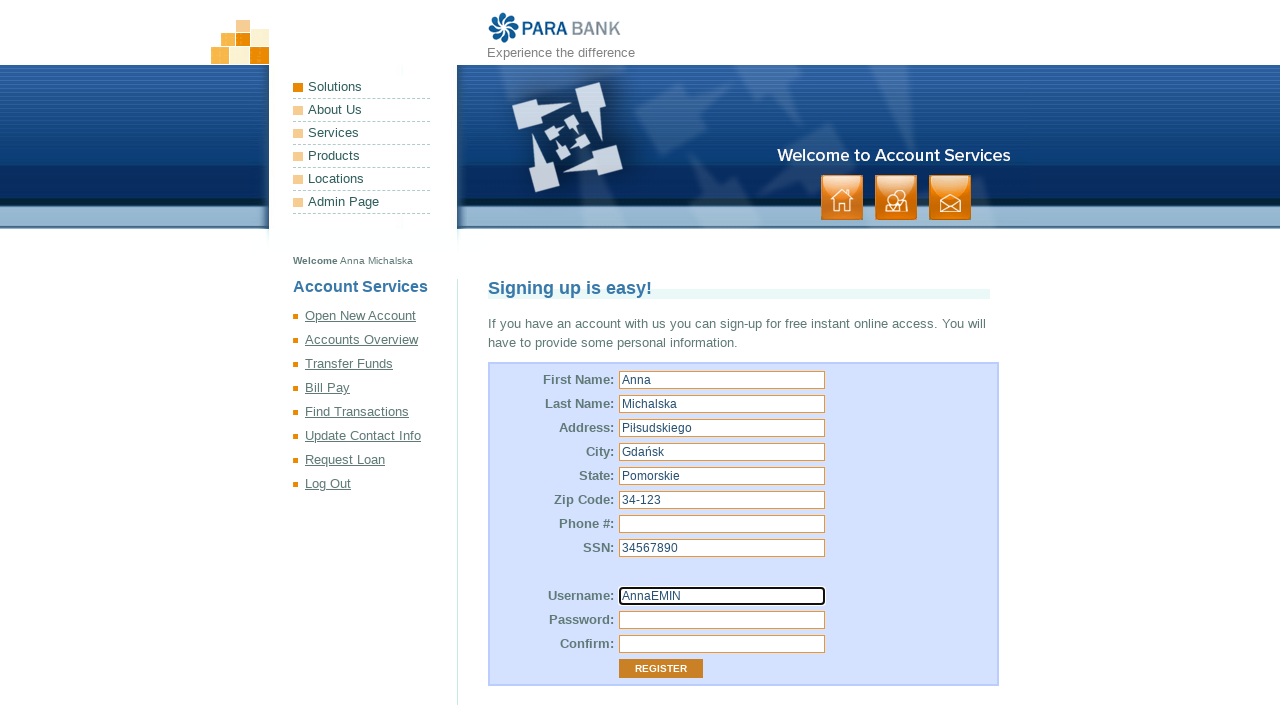

Filled password field with 'anna1234' in second registration on input[id='customer.password']
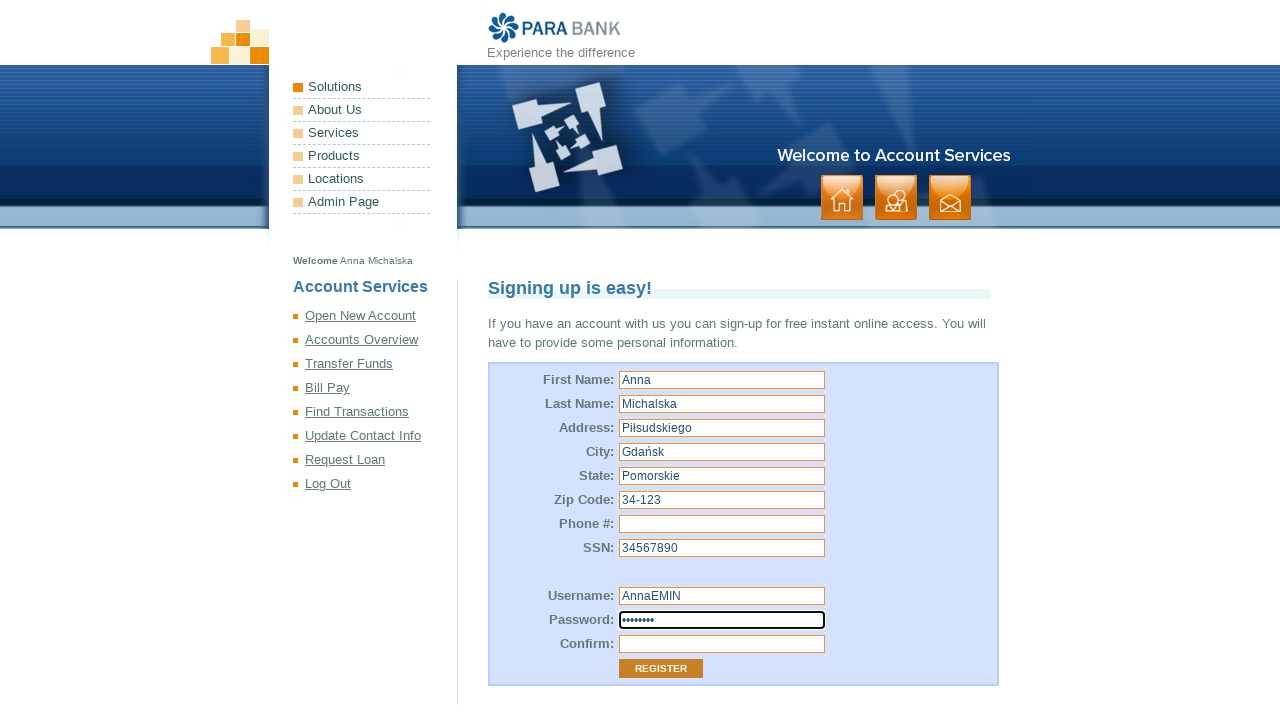

Filled repeated password field with 'anna1234' in second registration on input[id='repeatedPassword']
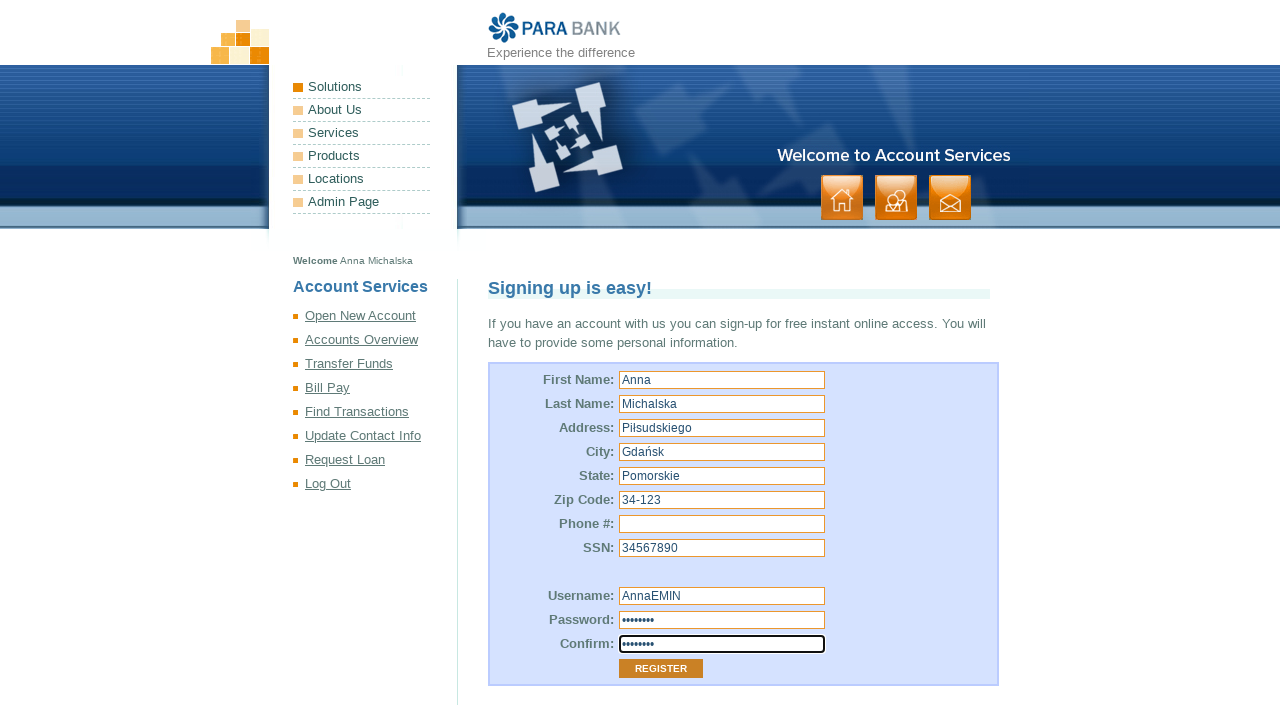

Clicked Register button for second registration attempt with duplicate username at (661, 669) on input[value='Register']
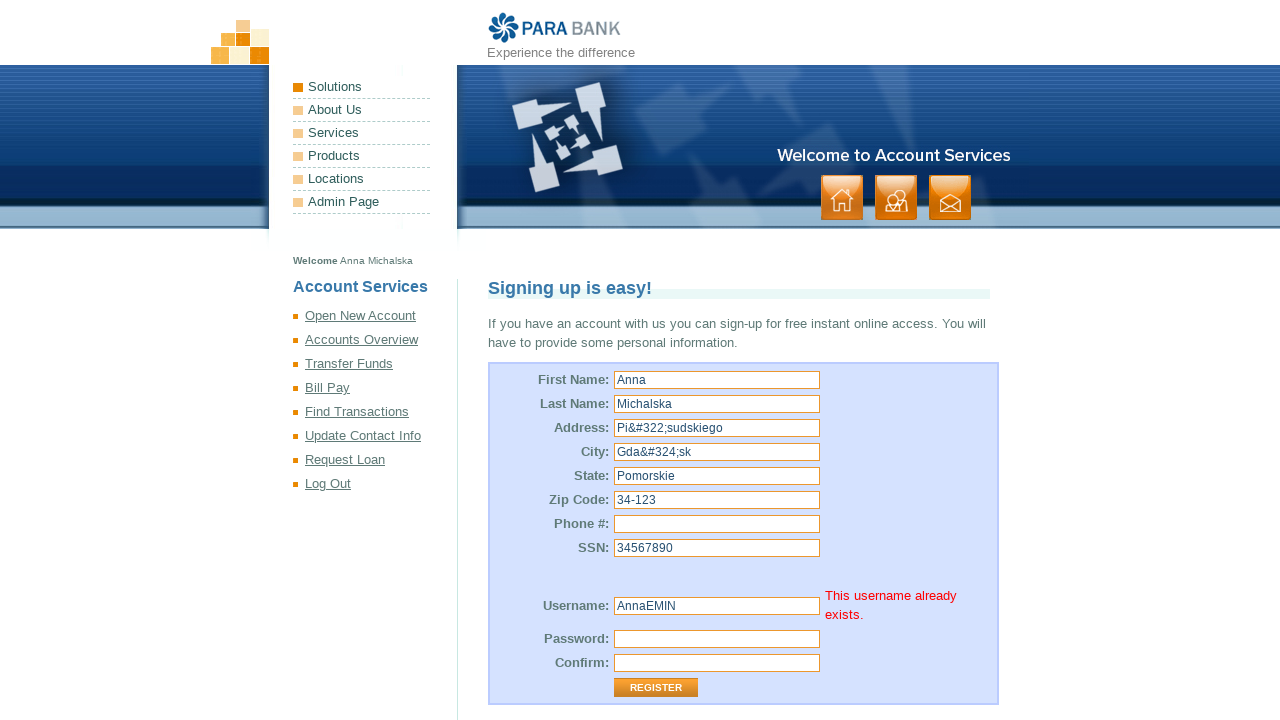

Verified error message 'This username already exists.' appeared on page
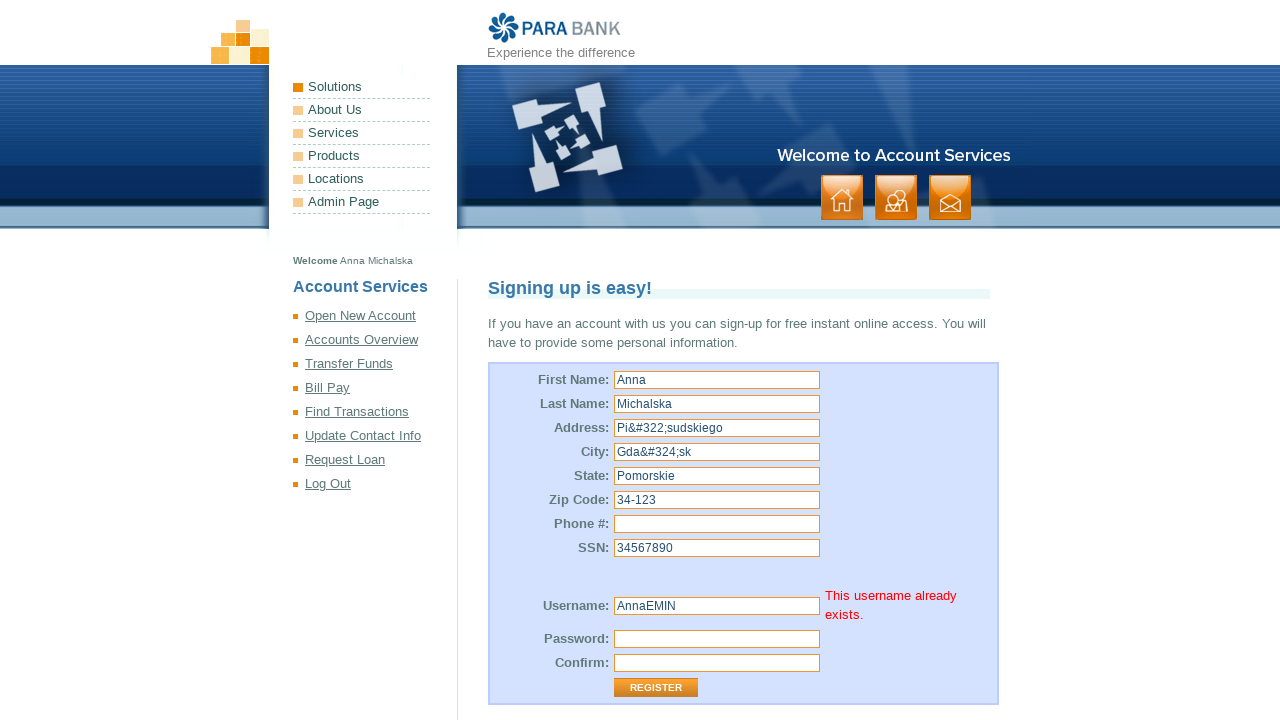

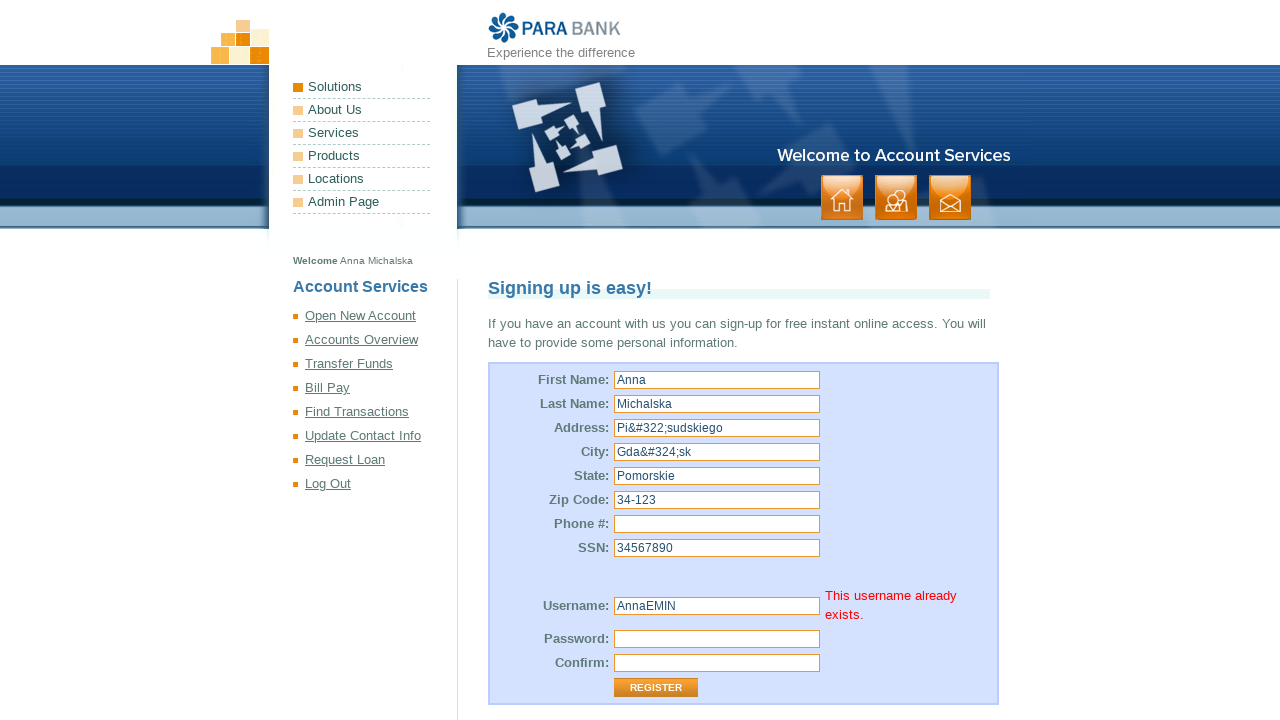